Tests form submission within an iframe by filling first name and last name fields and clicking submit

Starting URL: https://www.w3schools.com/html/tryit.asp?filename=tryhtml_form_post

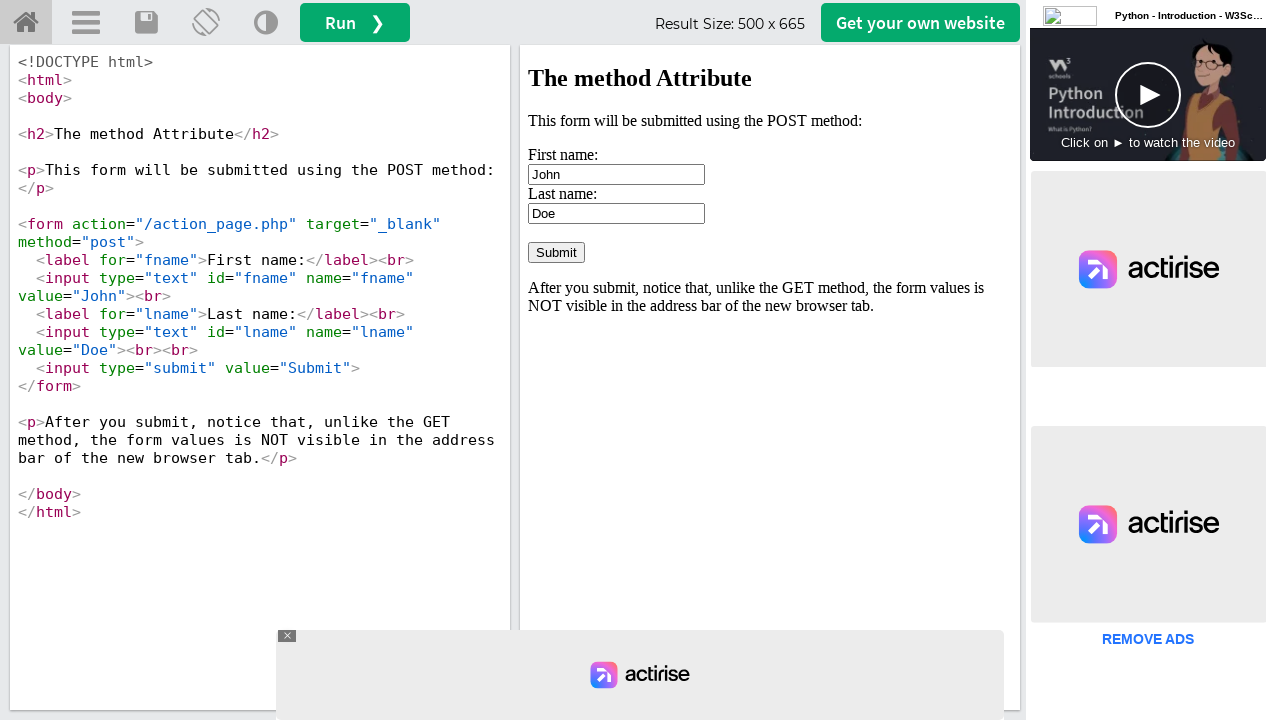

Located iframe with id 'iframeResult' containing the form
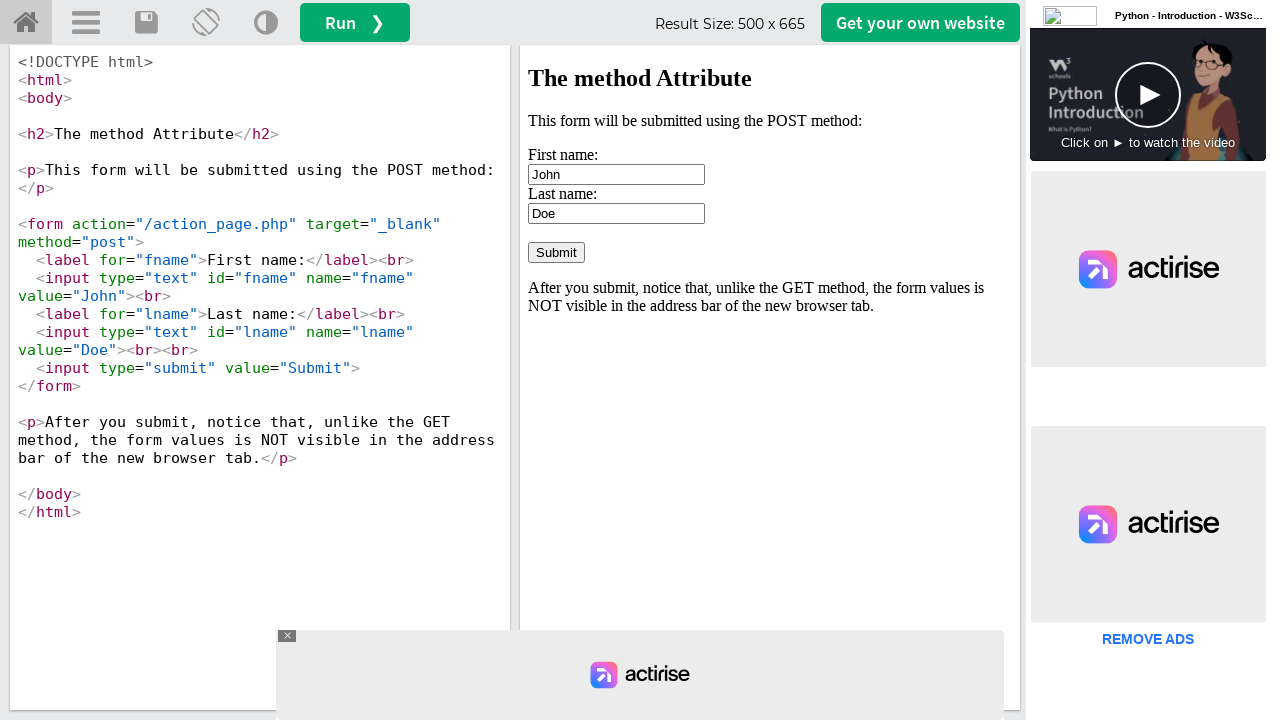

Cleared first name field on iframe#iframeResult >> internal:control=enter-frame >> input#fname
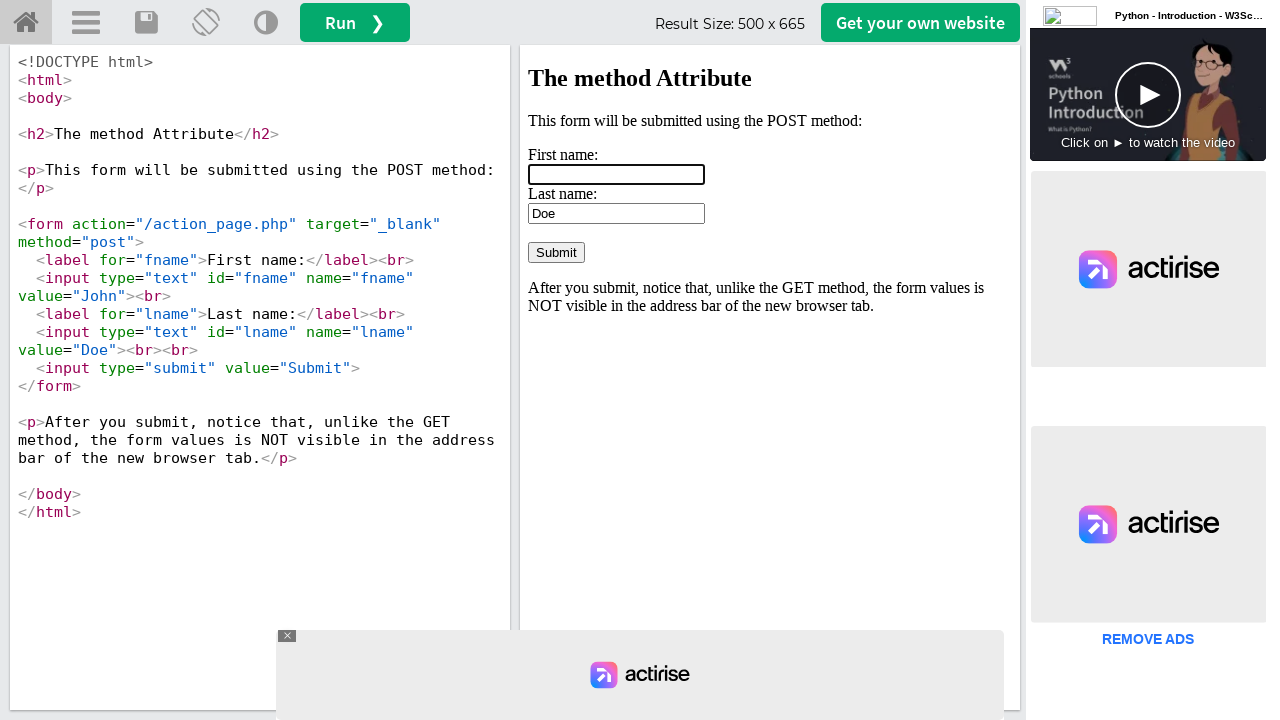

Filled first name field with 'hello' on iframe#iframeResult >> internal:control=enter-frame >> input#fname
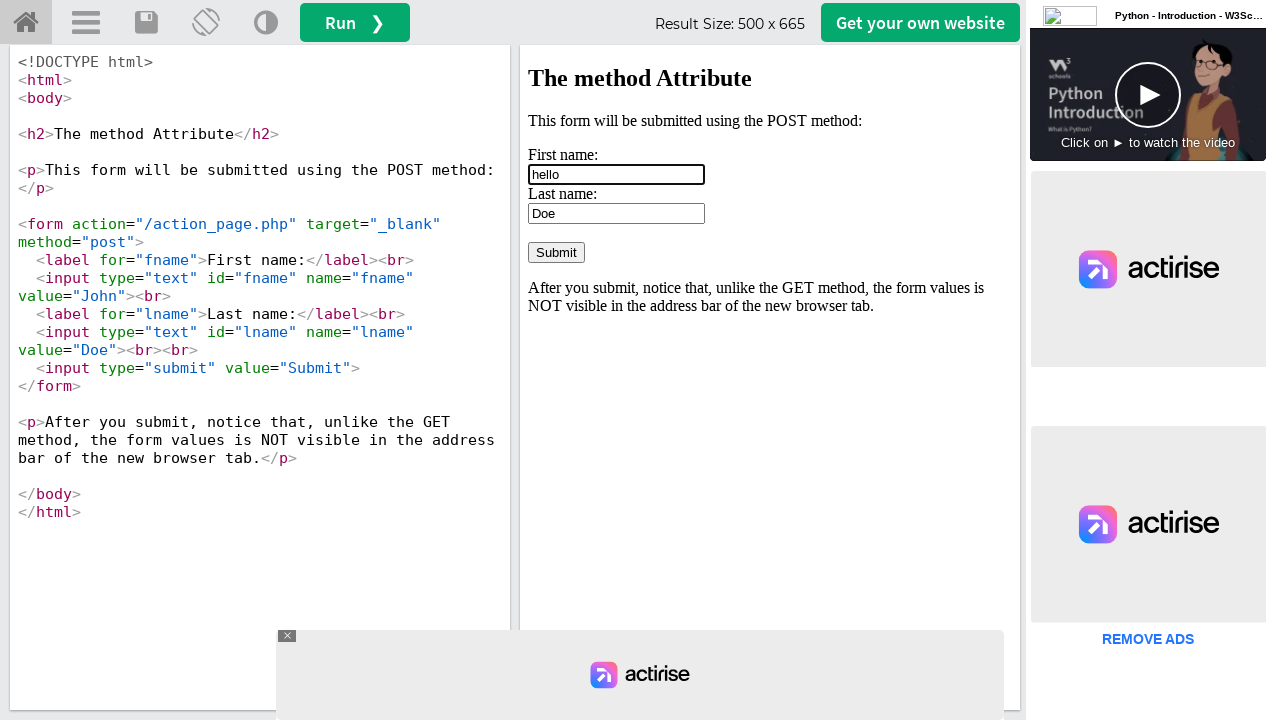

Cleared last name field on iframe#iframeResult >> internal:control=enter-frame >> input#lname
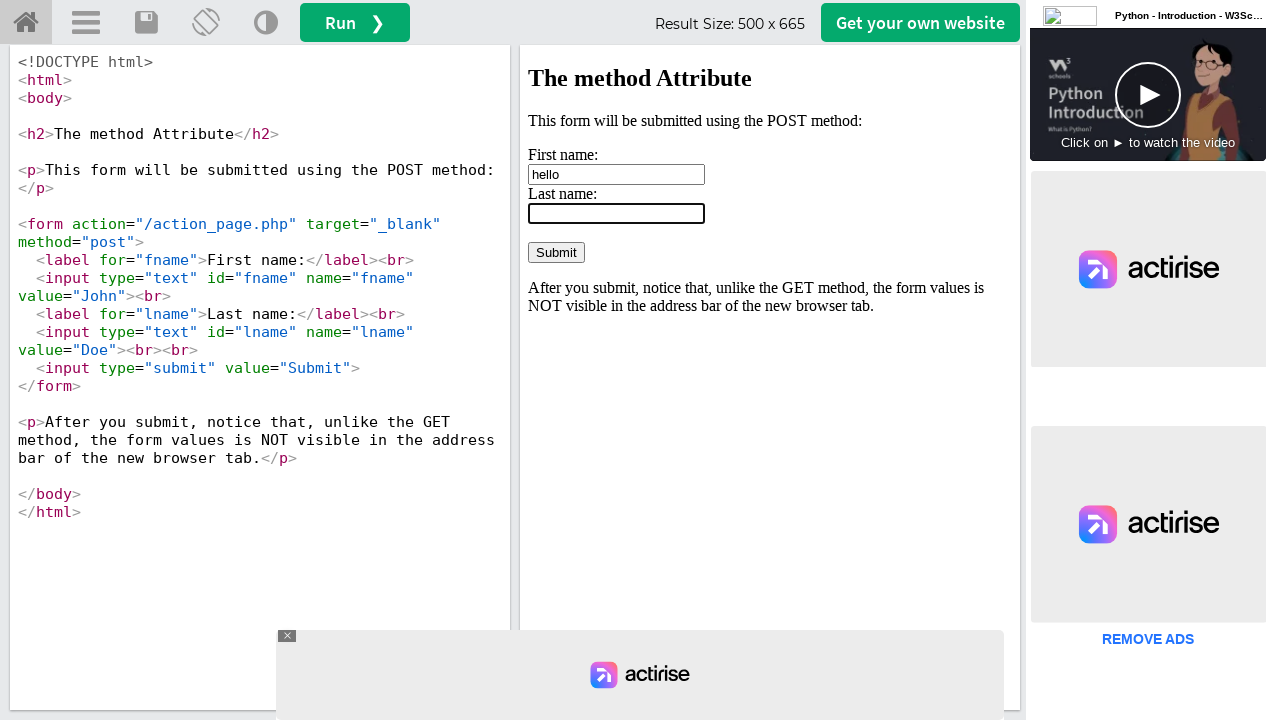

Filled last name field with 'hello' on iframe#iframeResult >> internal:control=enter-frame >> input#lname
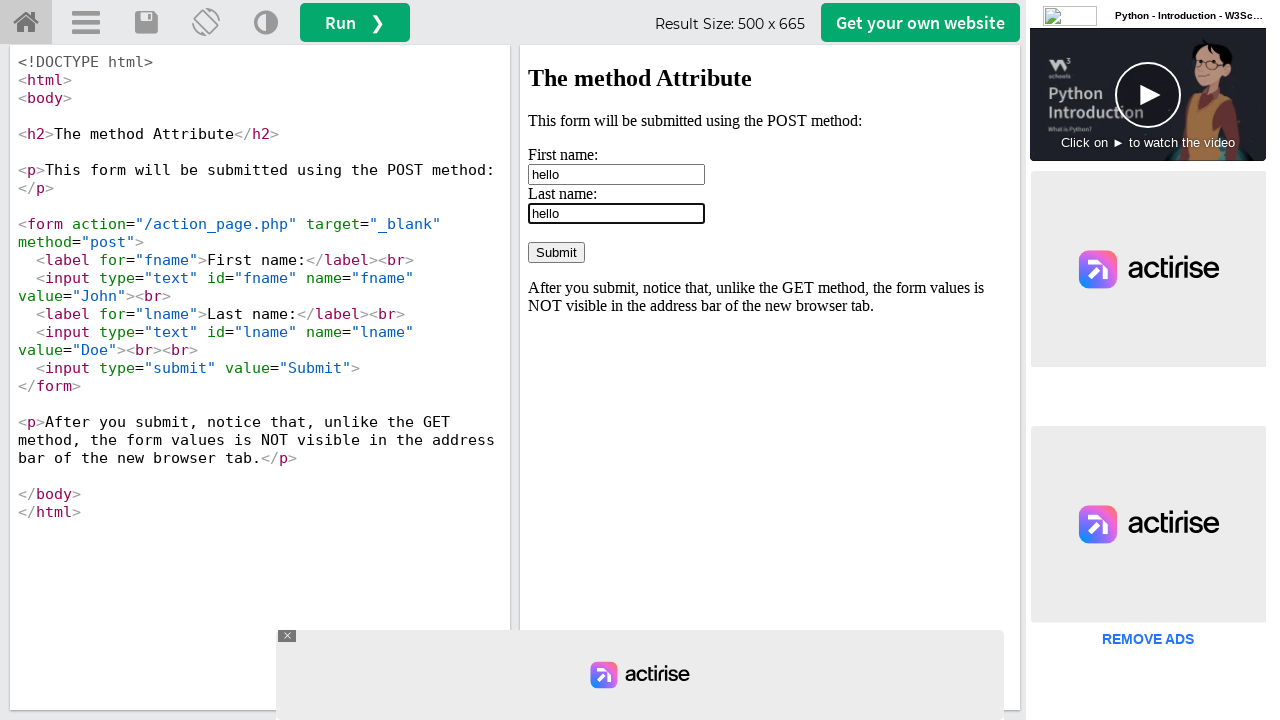

Clicked Submit button to submit the form at (556, 252) on iframe#iframeResult >> internal:control=enter-frame >> input[value='Submit']
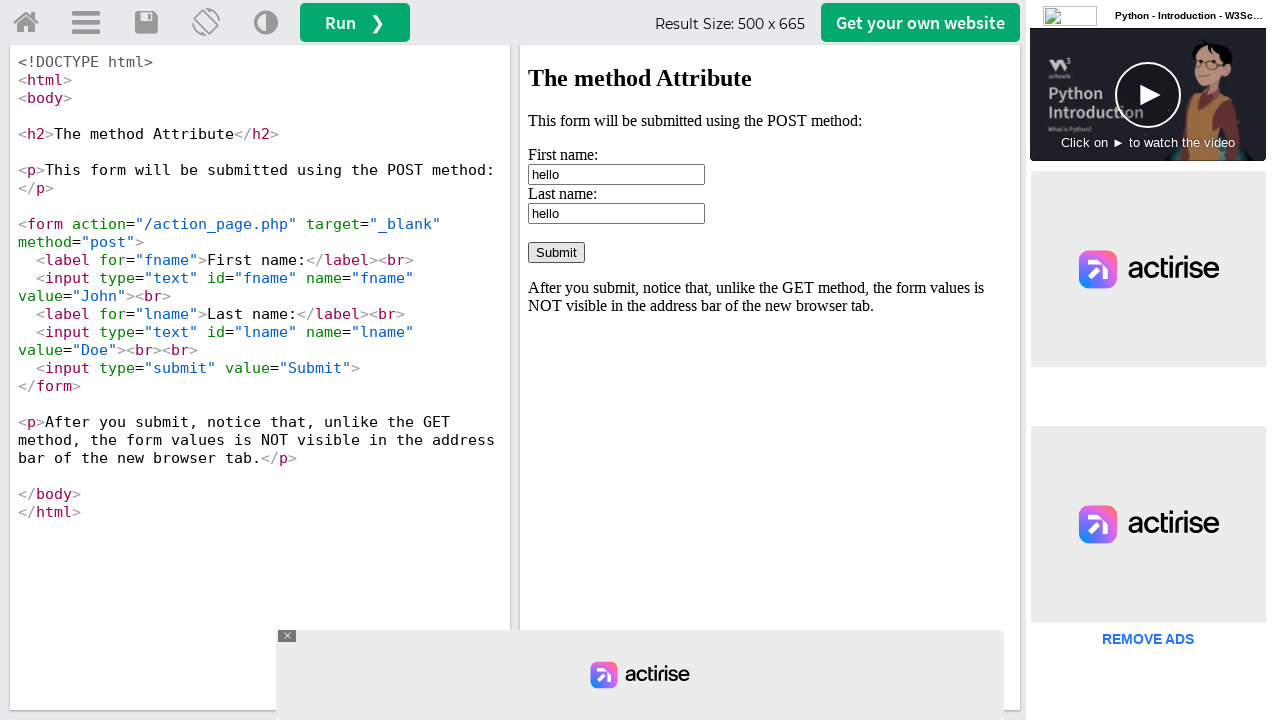

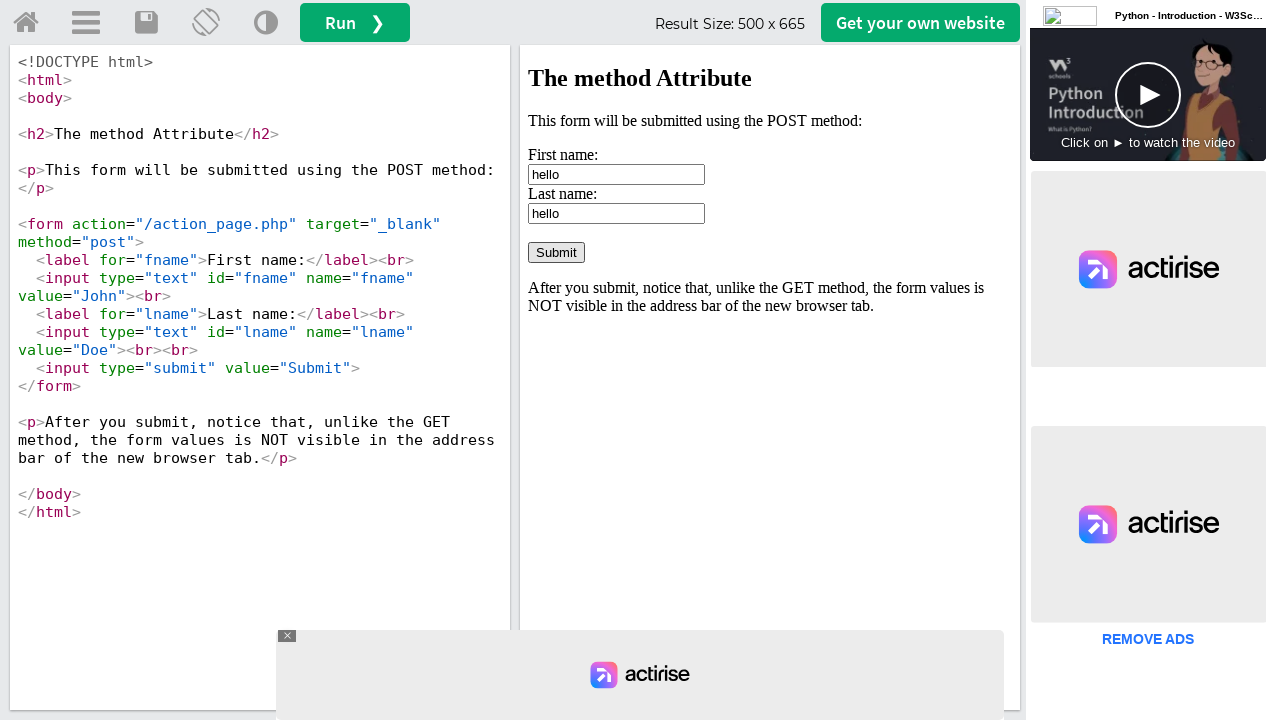